Navigates to a test automation practice blog and retrieves the dimensions of a name input field element

Starting URL: https://testautomationpractice.blogspot.com/

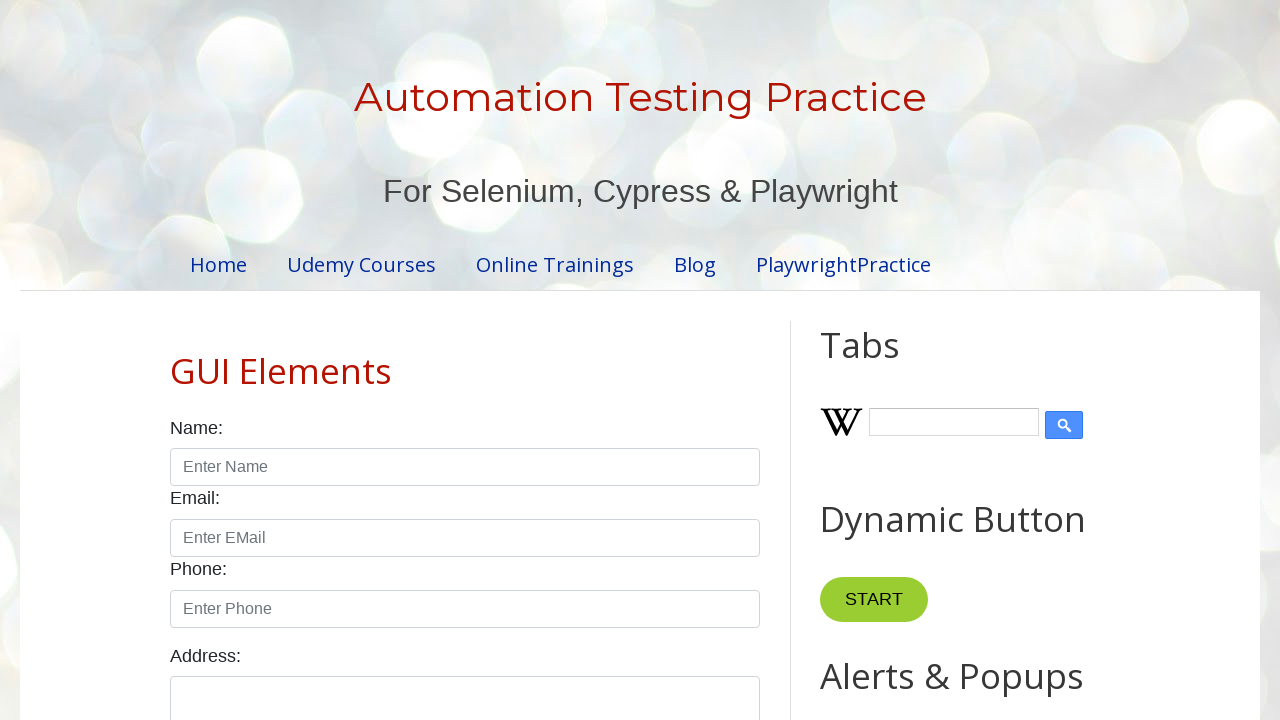

Navigated to test automation practice blog
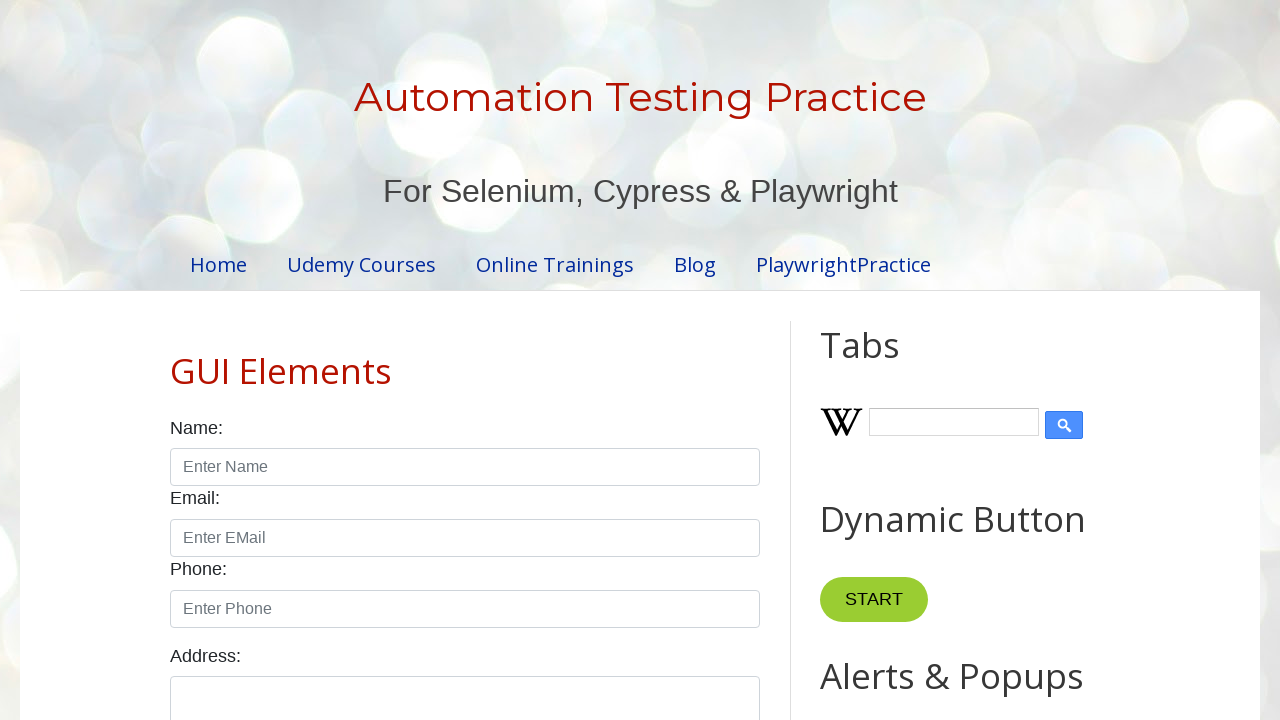

Located name input field element
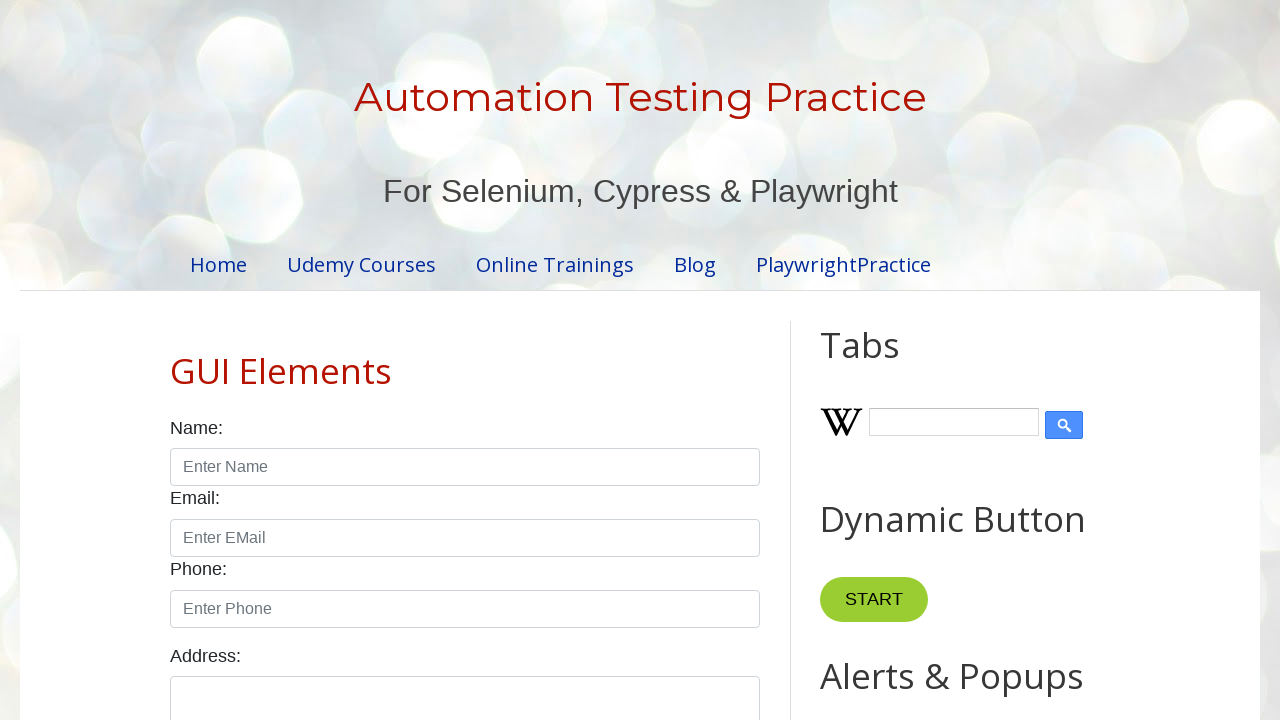

Retrieved bounding box of name input field
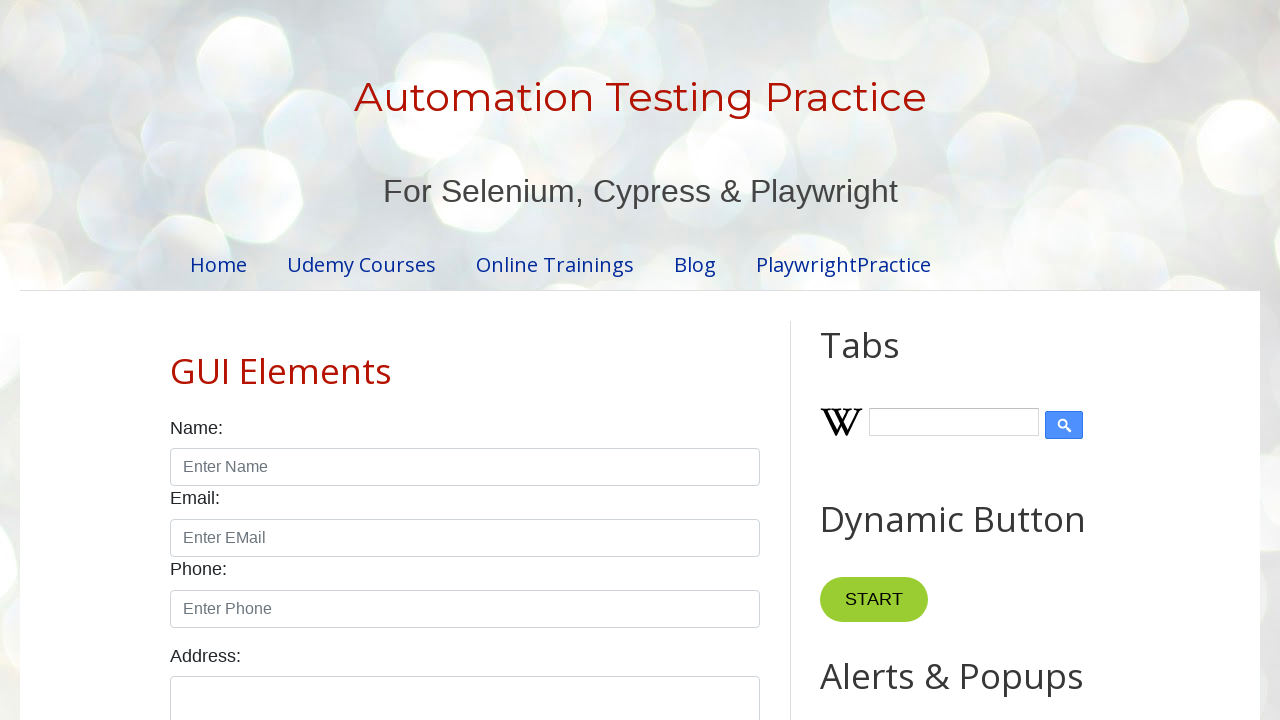

Extracted element dimensions - Height: 38, Width: 590
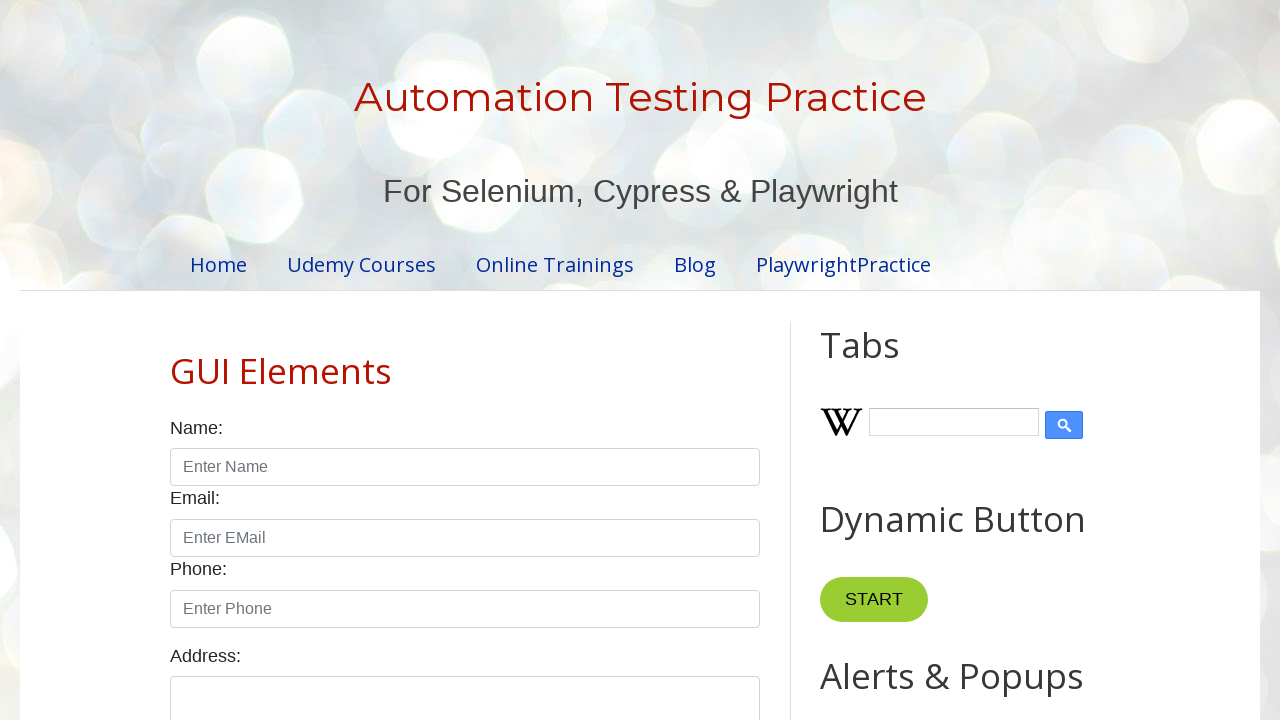

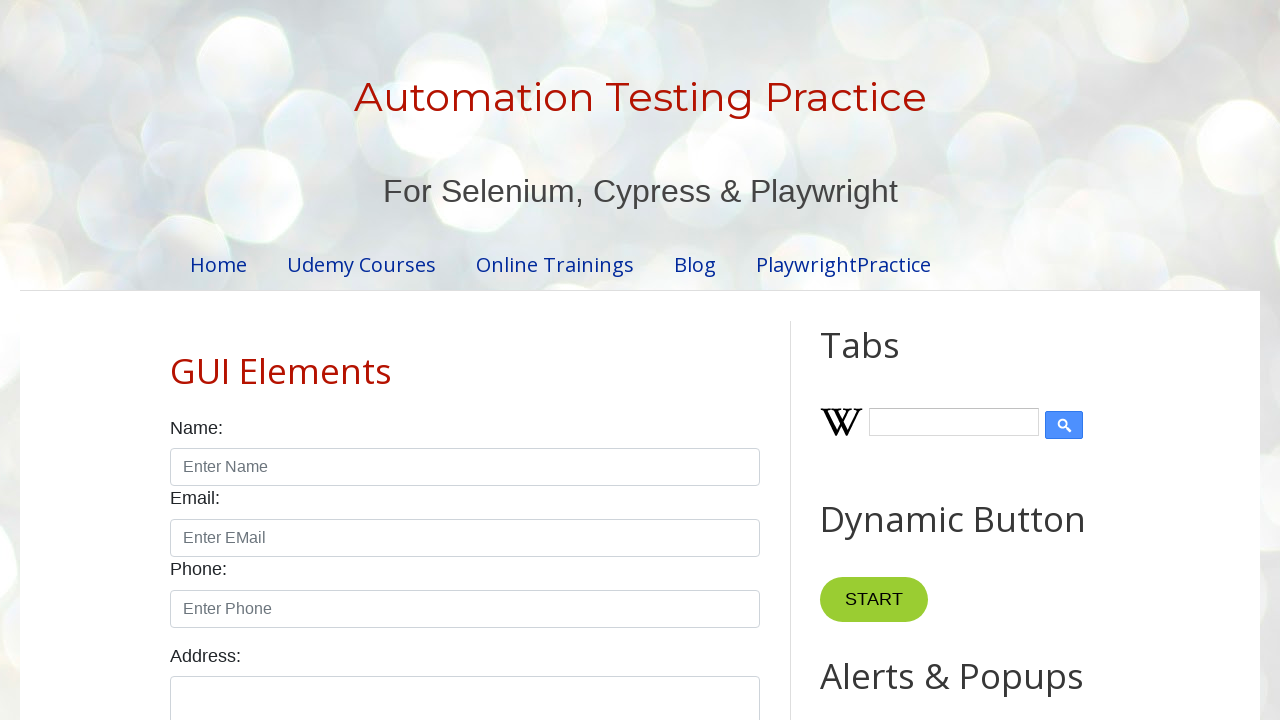